Tests password field with numbers and emojis at length less than 10

Starting URL: https://buggy.justtestit.org/register

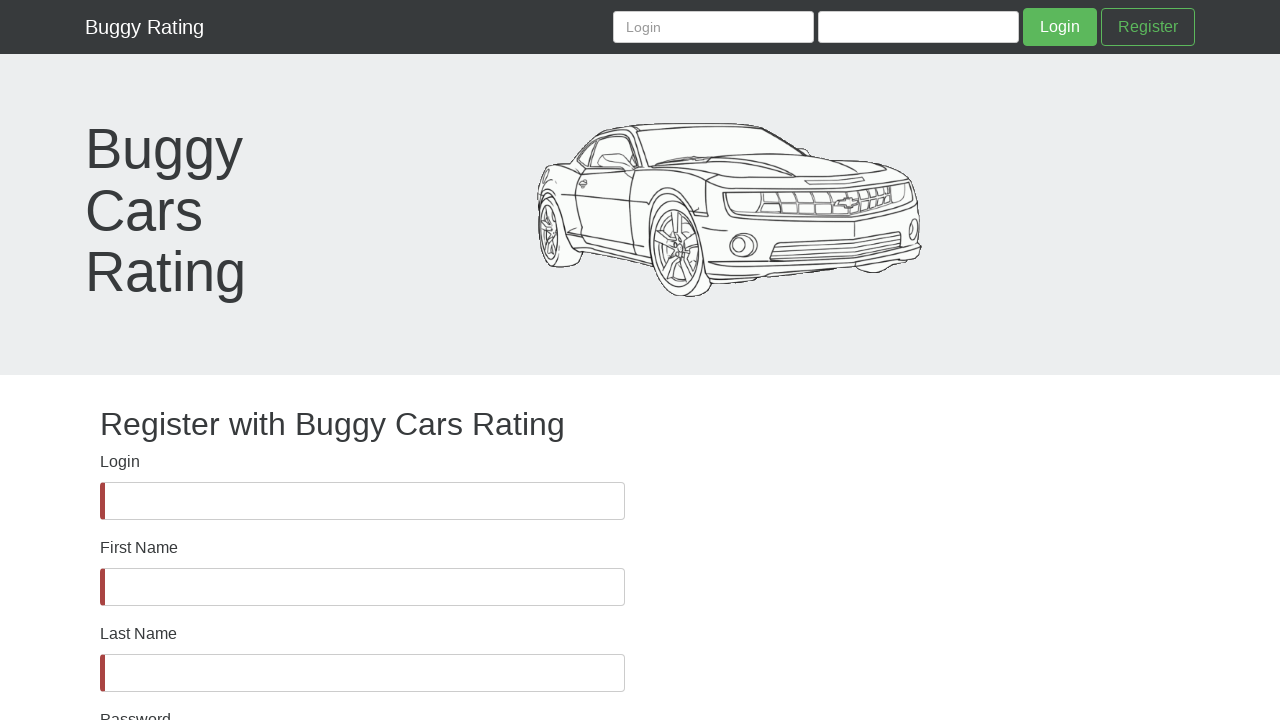

Password field became visible
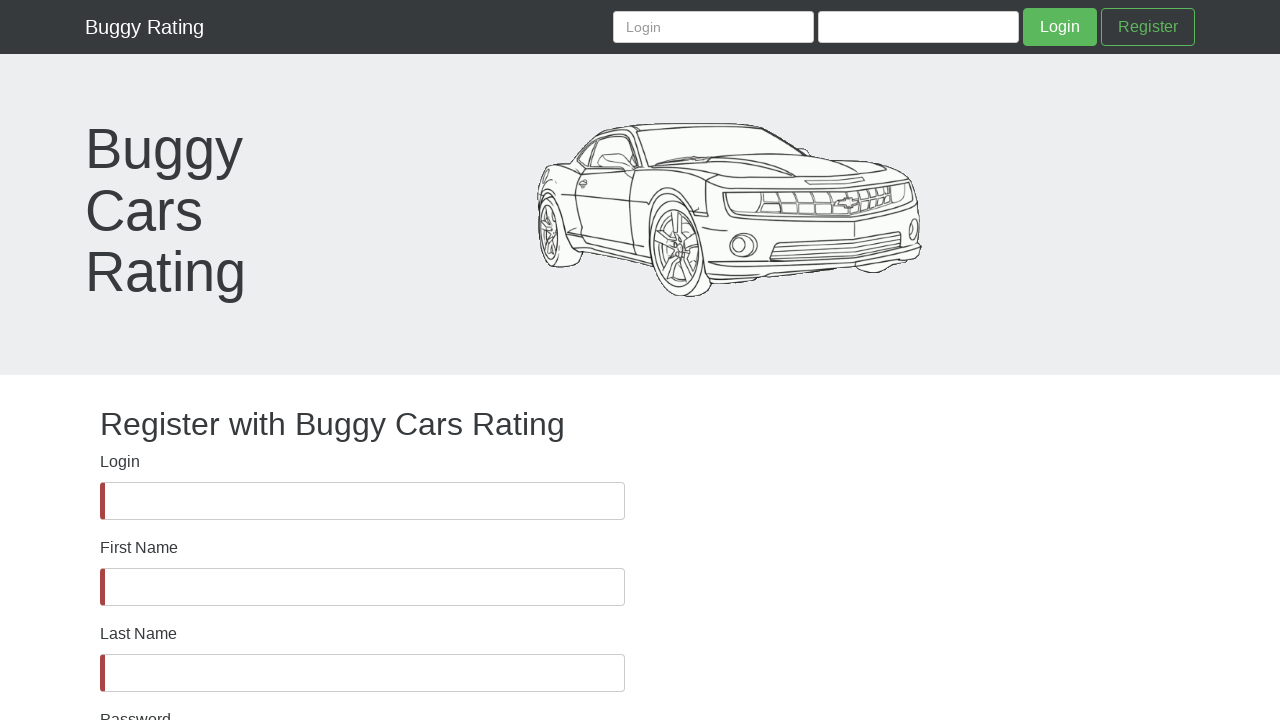

Filled password field with numbers and emojis (6387🏆😉) - length less than 10 on #password
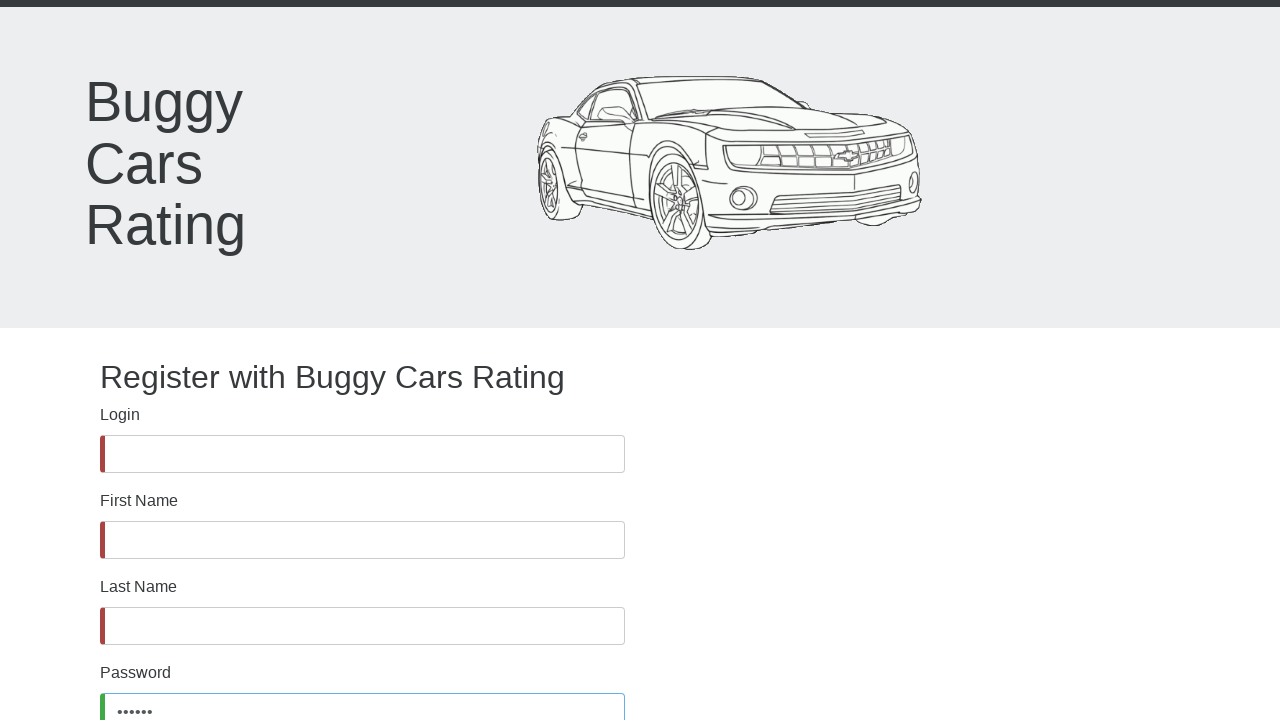

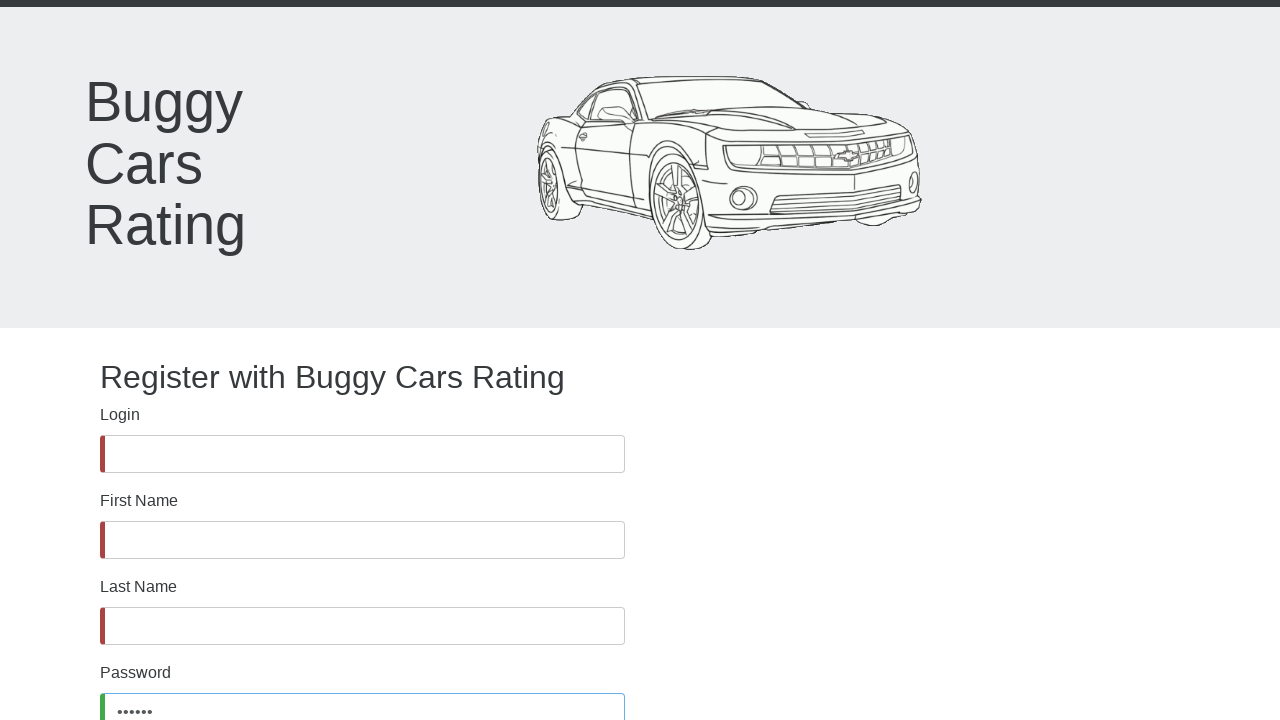